Tests JavaScript Alert functionality by clicking a button that triggers an alert dialog and accepting it

Starting URL: https://the-internet.herokuapp.com/javascript_alerts

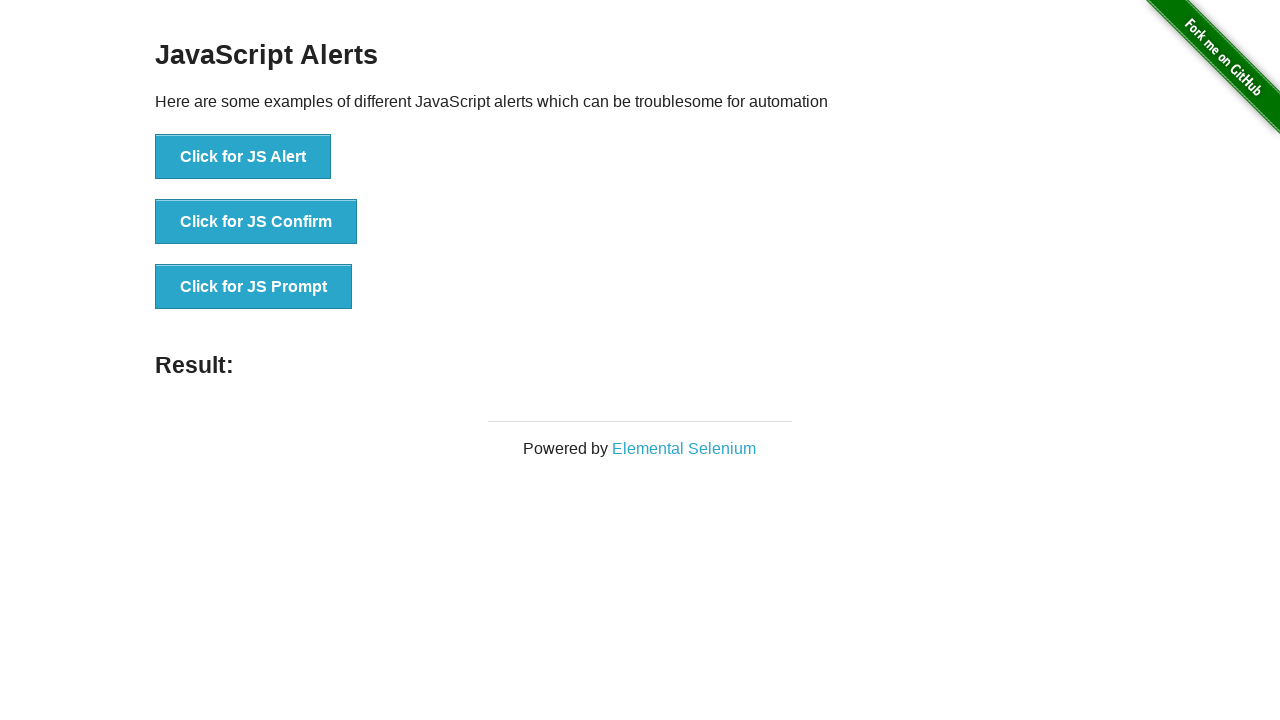

Set up dialog handler to automatically accept alerts
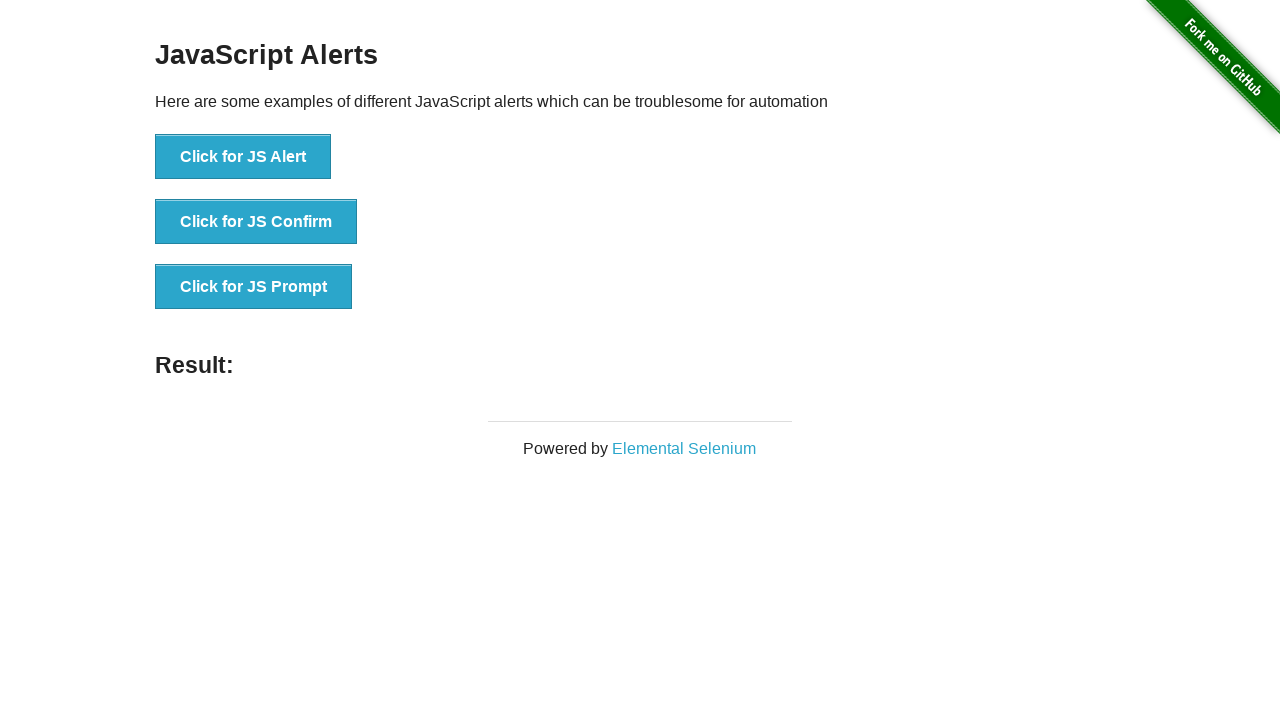

Clicked button to trigger JavaScript alert at (243, 157) on text=Click for JS Alert
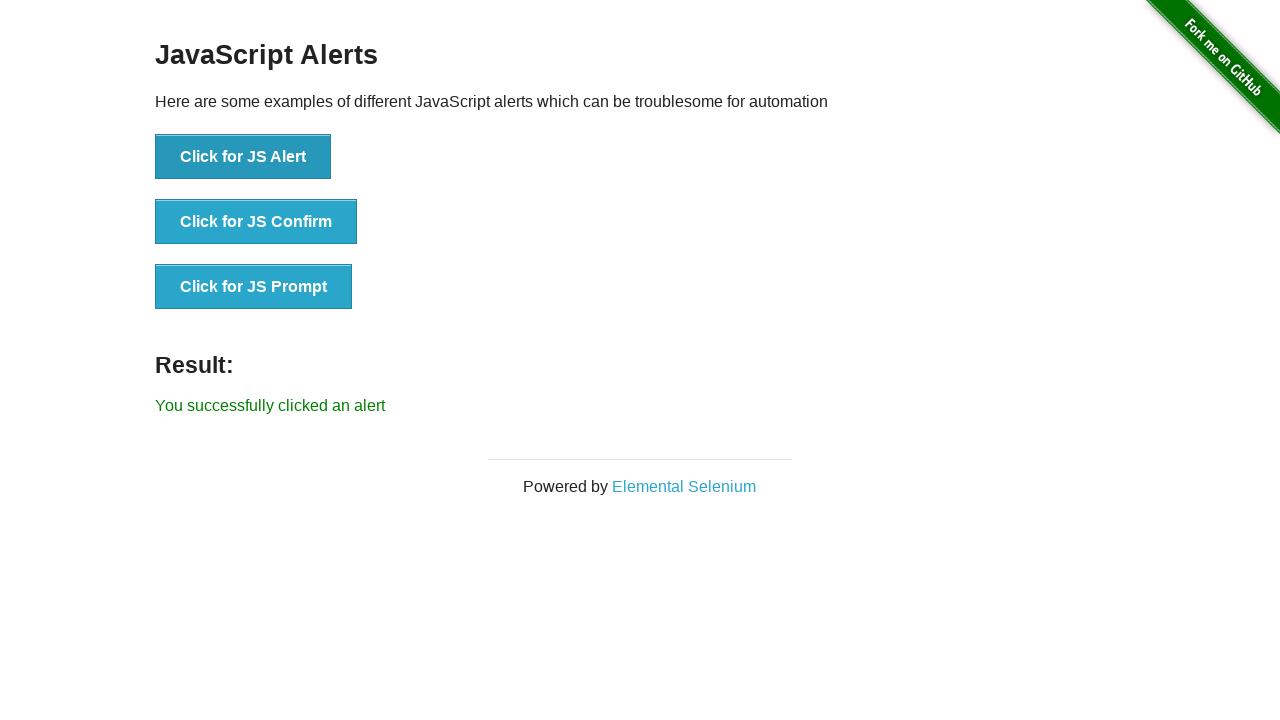

Alert was accepted and result message appeared
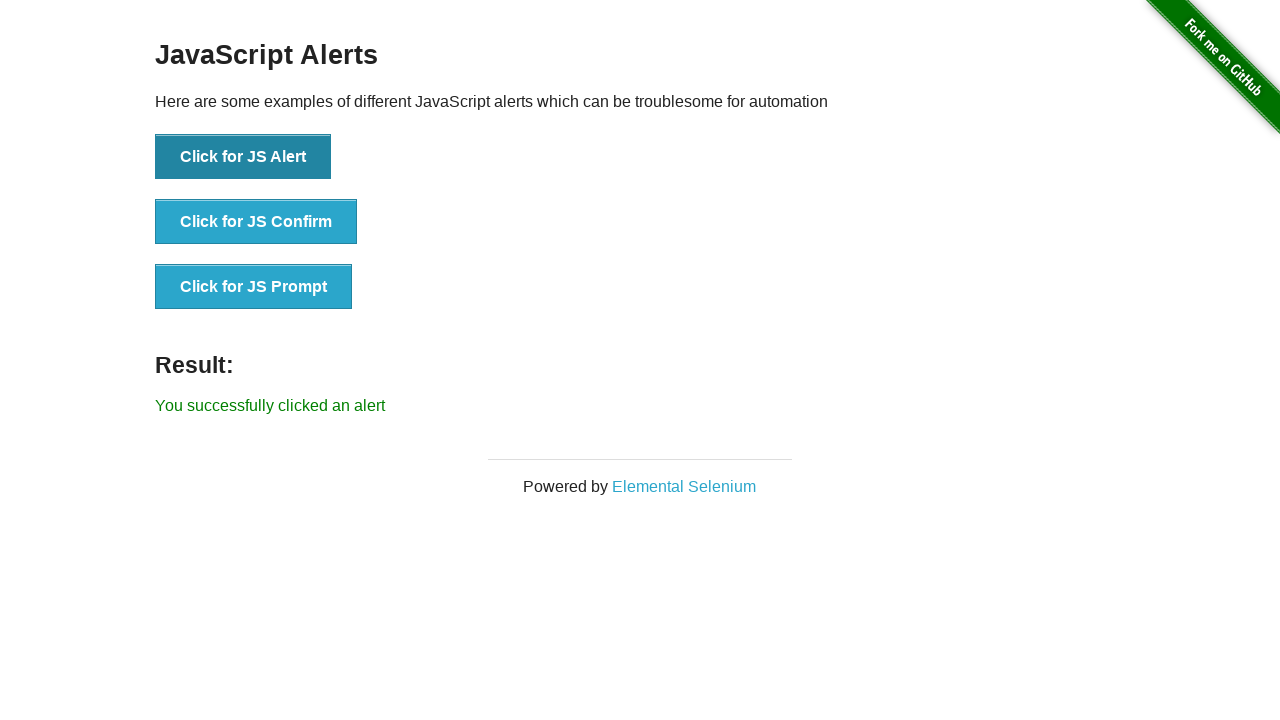

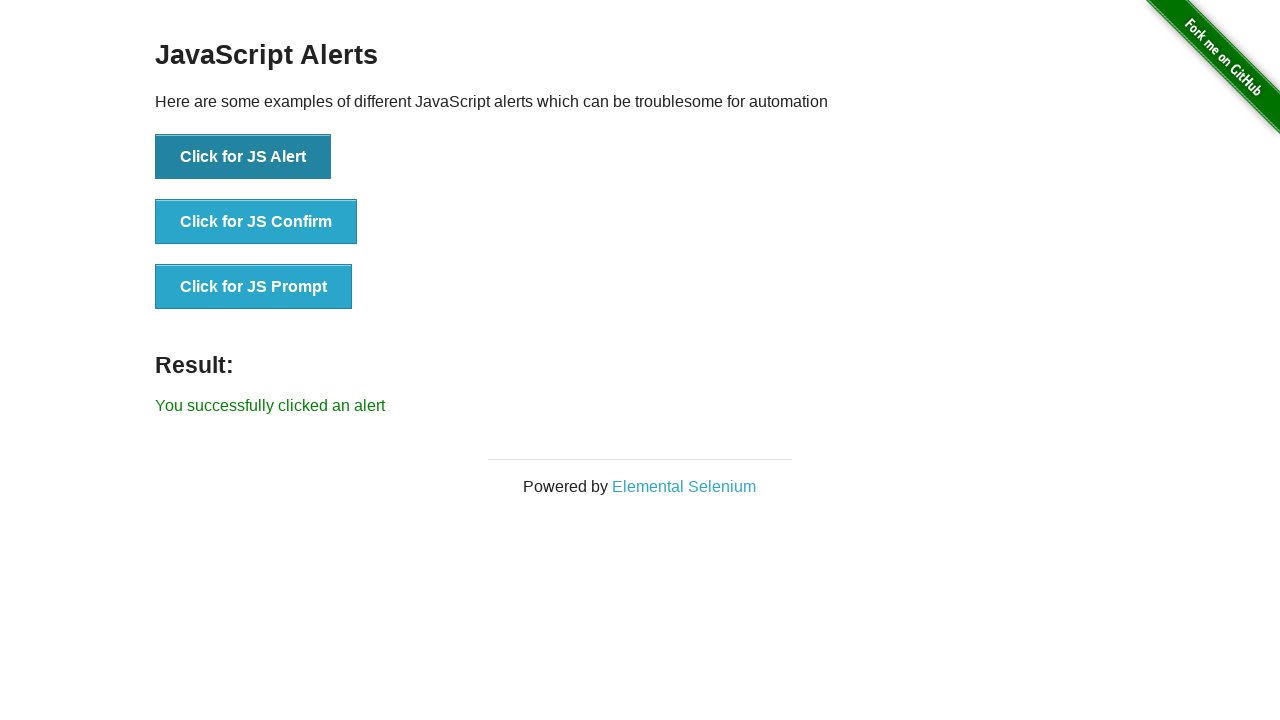